Tests dismissing a JavaScript confirm dialog and verifying the cancel result message appears

Starting URL: https://automationfc.github.io/basic-form/index.html

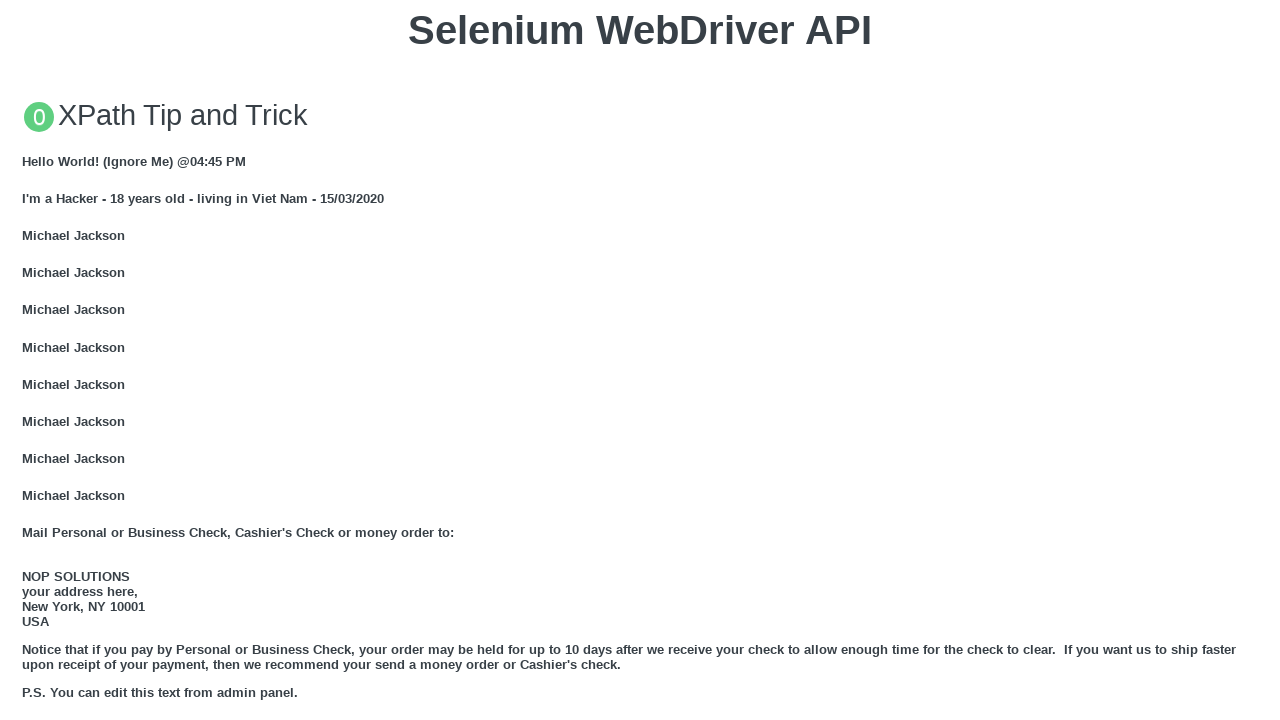

Clicked 'Click for JS Confirm' button to trigger JavaScript confirm dialog at (640, 360) on xpath=//button[text()='Click for JS Confirm']
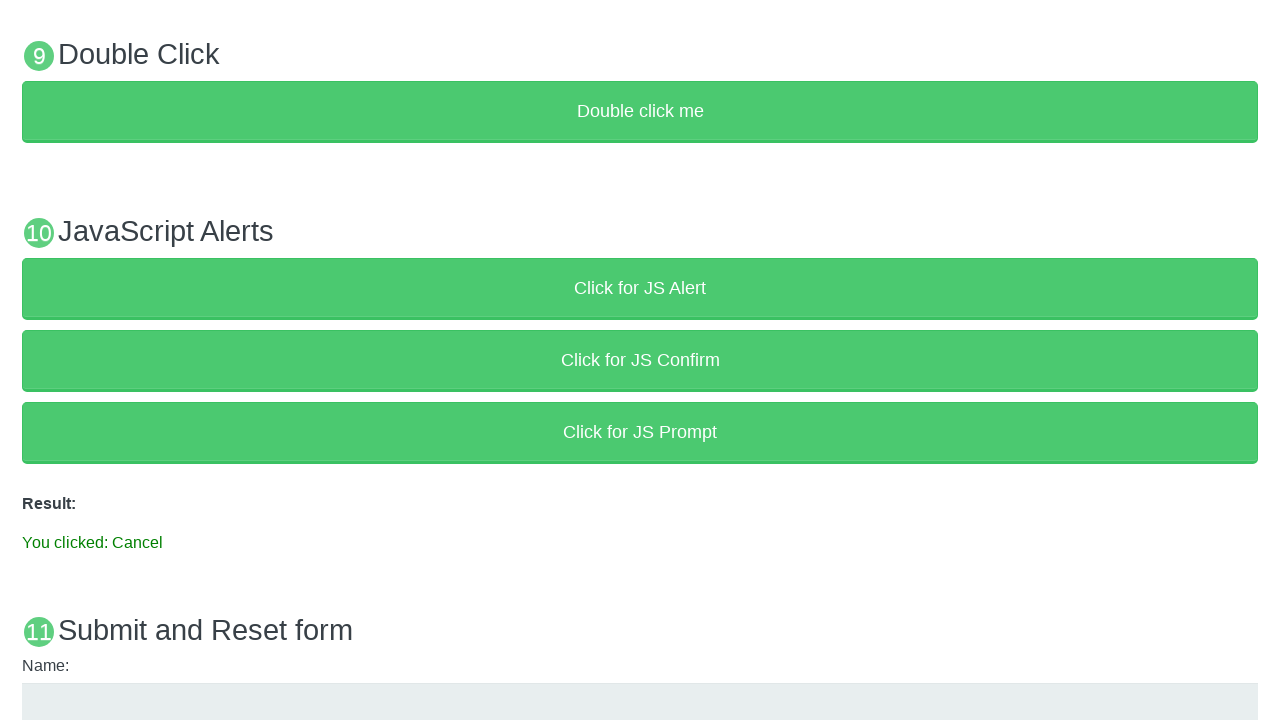

Set up dialog handler to dismiss confirm dialog with message 'I am a JS Confirm'
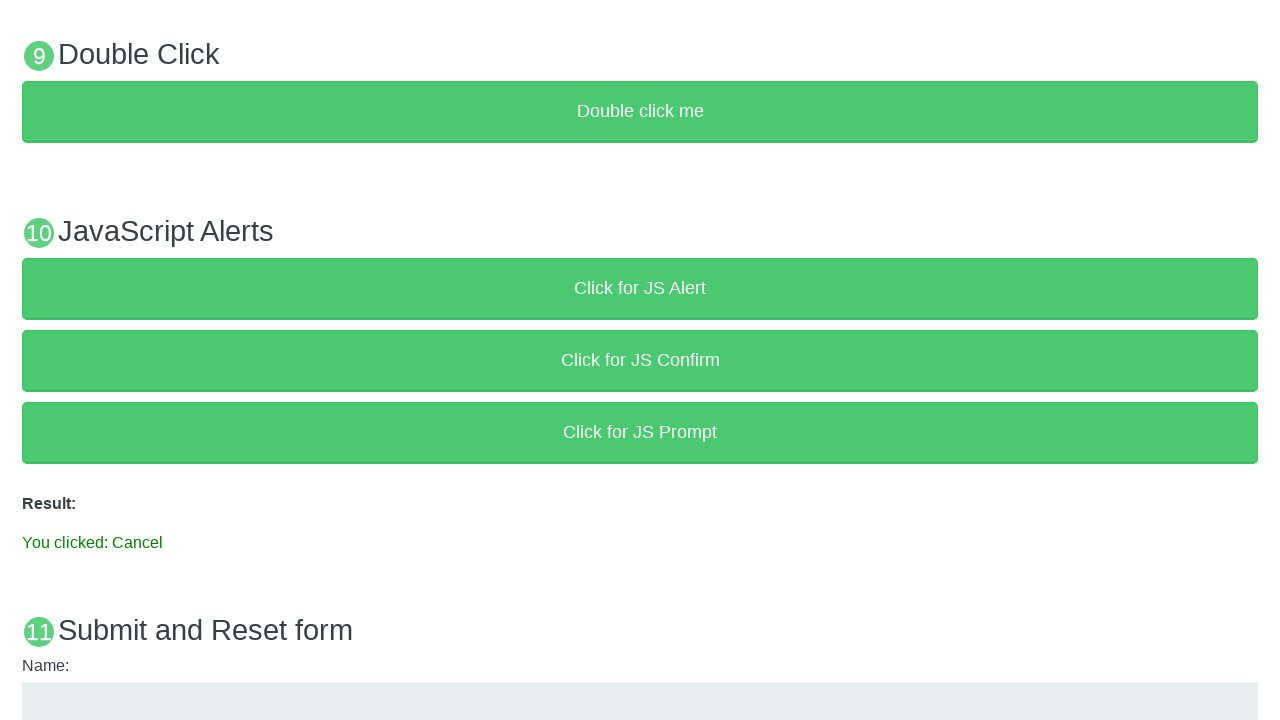

Waited for result message element to appear
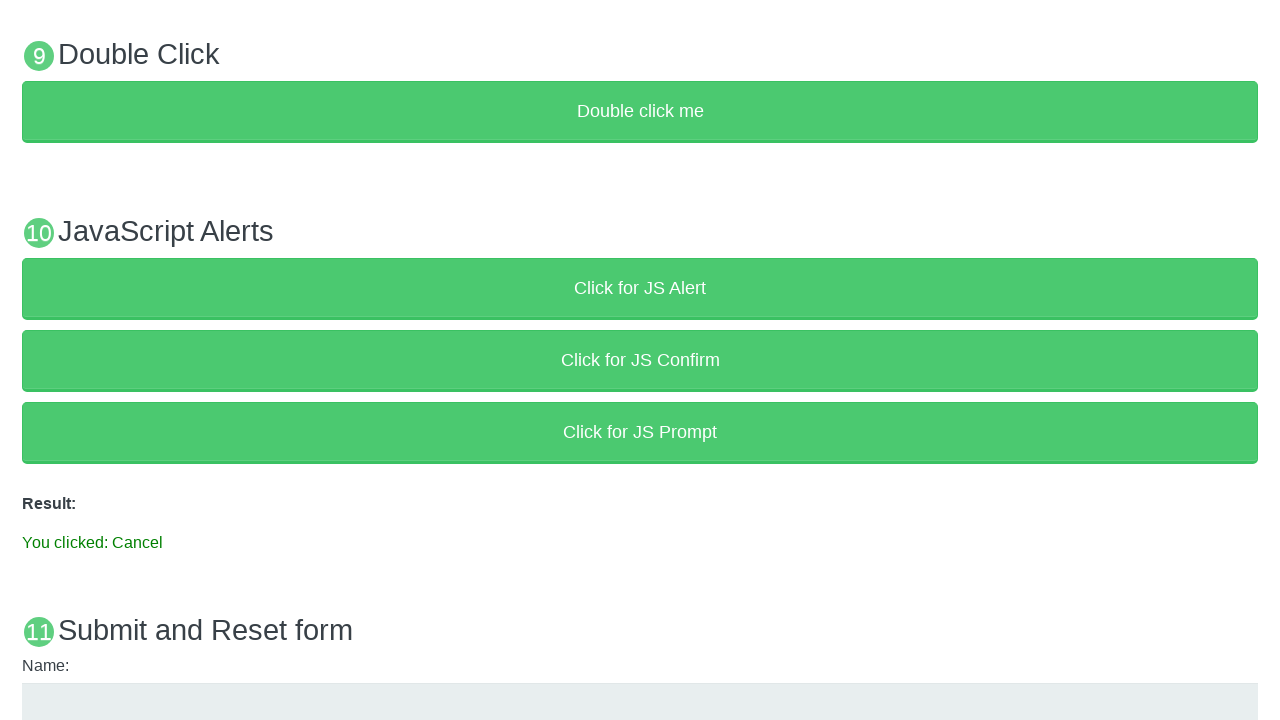

Verified result message displays 'You clicked: Cancel'
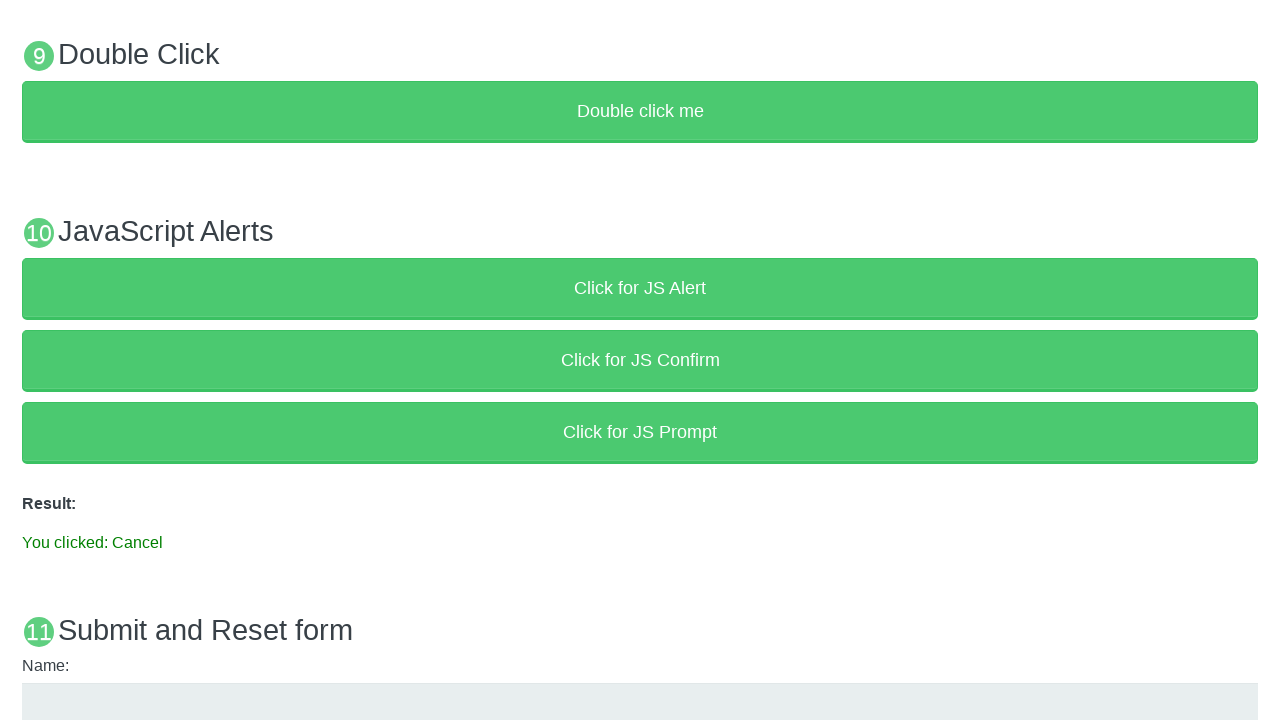

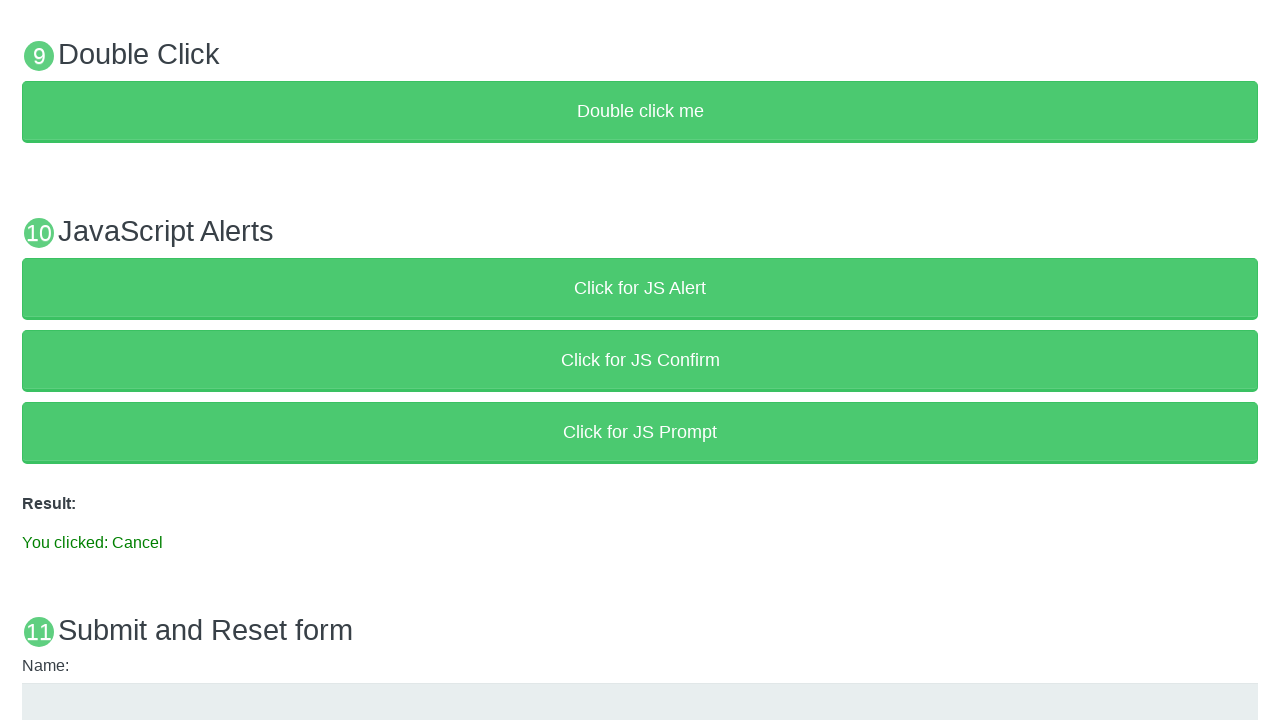